Tests JavaScript alert handling by entering a name in an input field, triggering an alert, accepting it, then entering another name, triggering another alert, and dismissing it.

Starting URL: https://rahulshettyacademy.com/AutomationPractice/

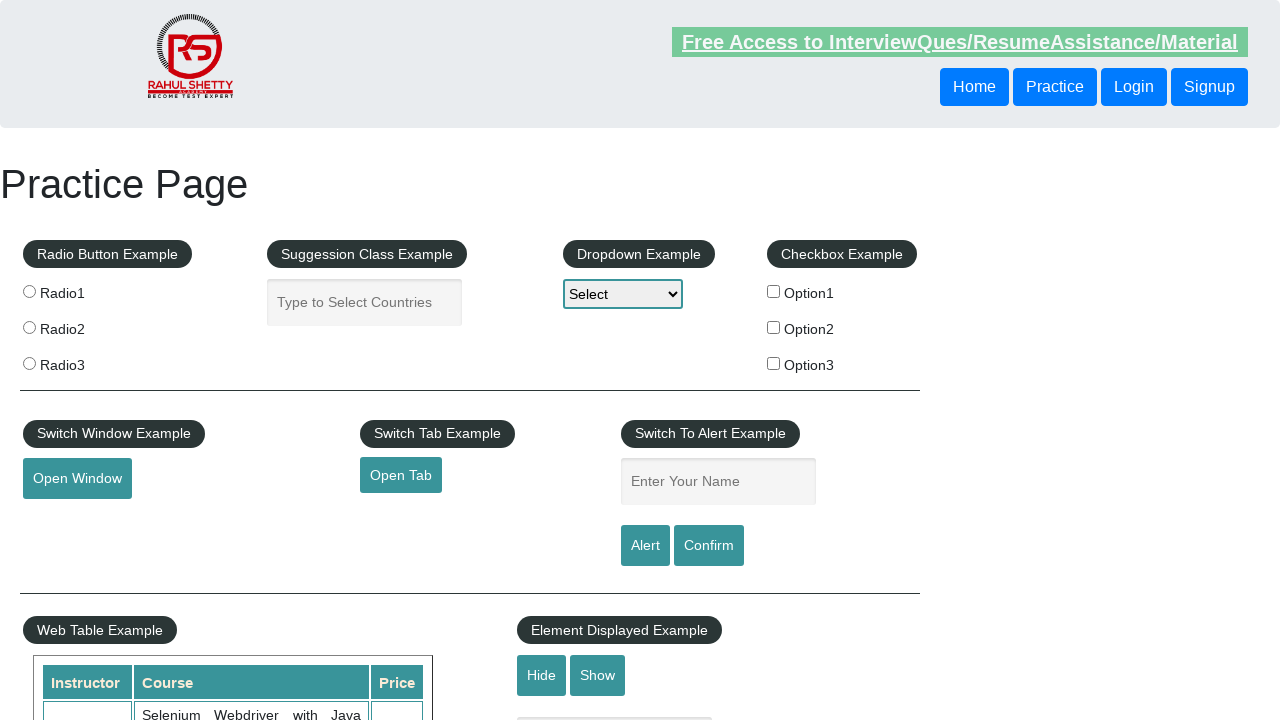

Filled name input field with 'naga' on input#name
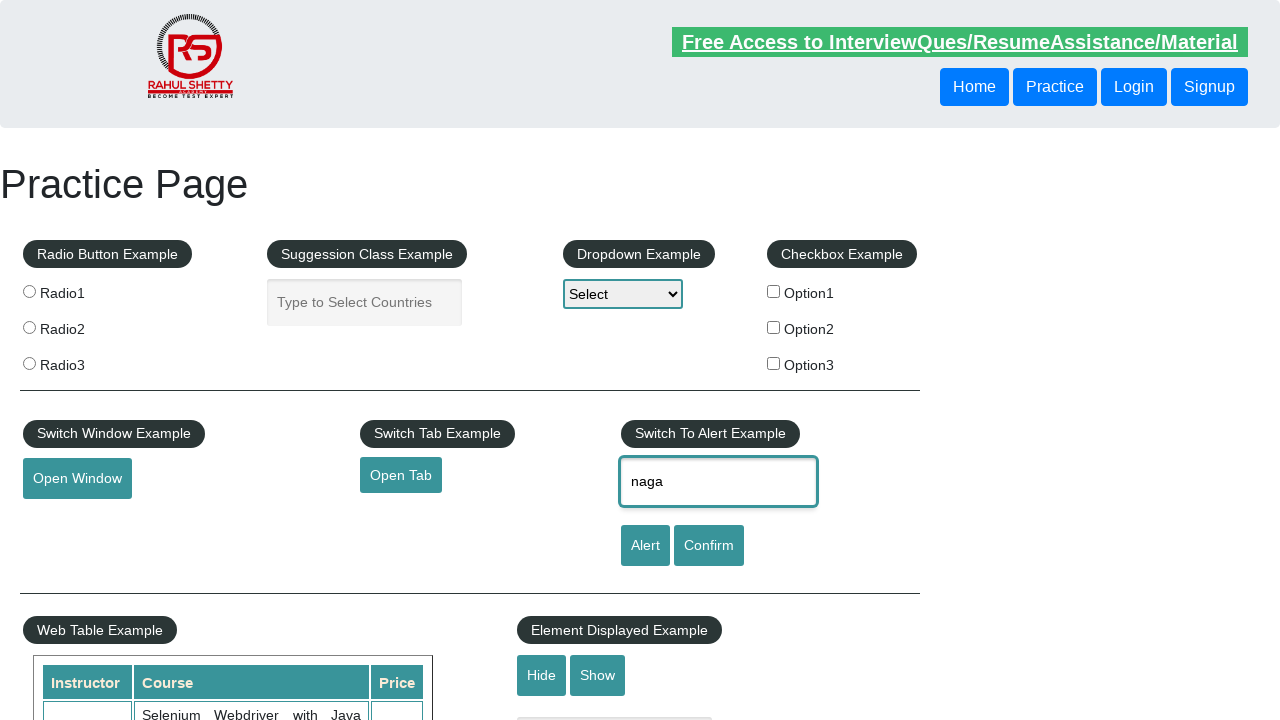

Clicked alert button to trigger first alert at (645, 546) on input#alertbtn
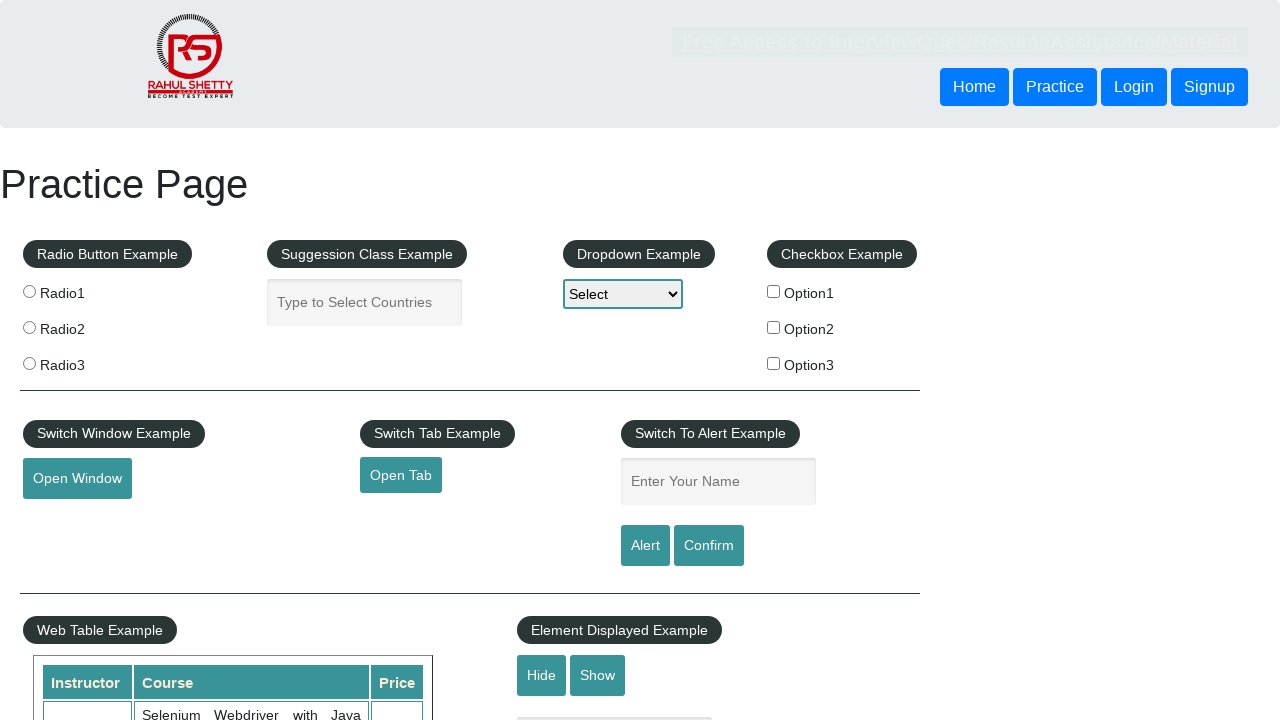

Set up dialog handler to accept alerts
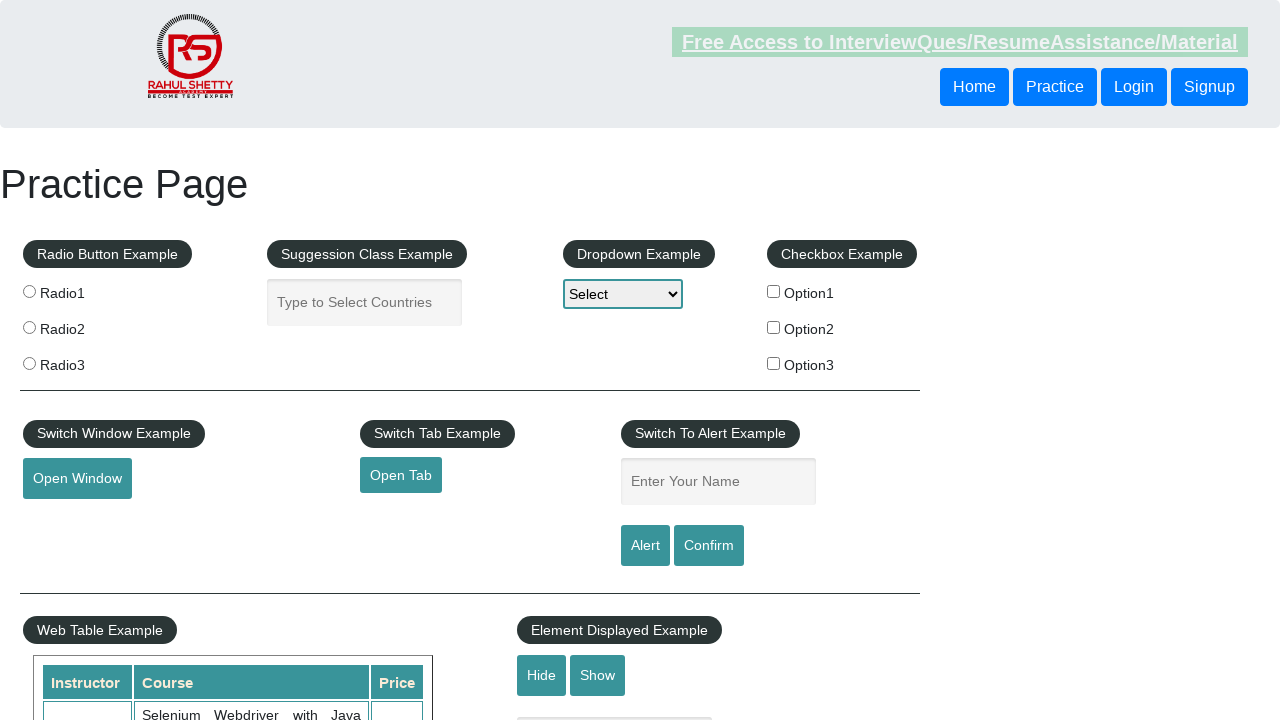

Re-triggered alert button and accepted the alert at (645, 546) on input#alertbtn
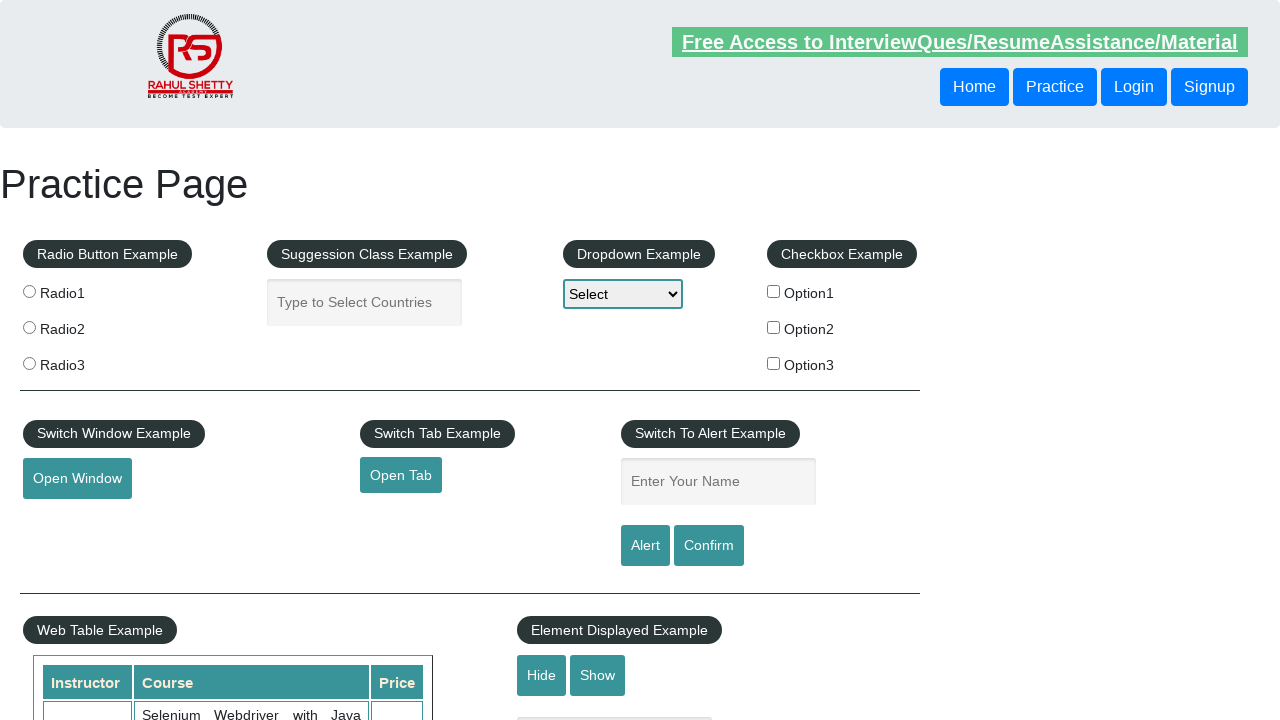

Cleared name input field on input#name
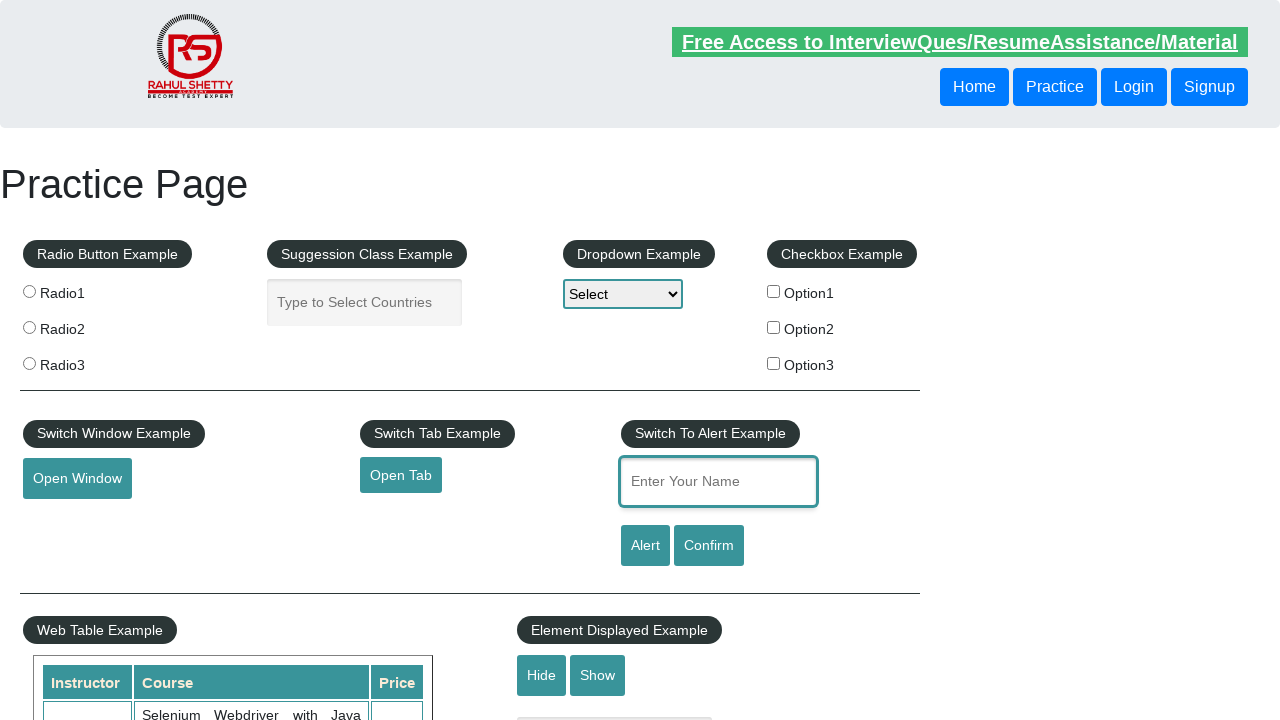

Filled name input field with 'python' on input#name
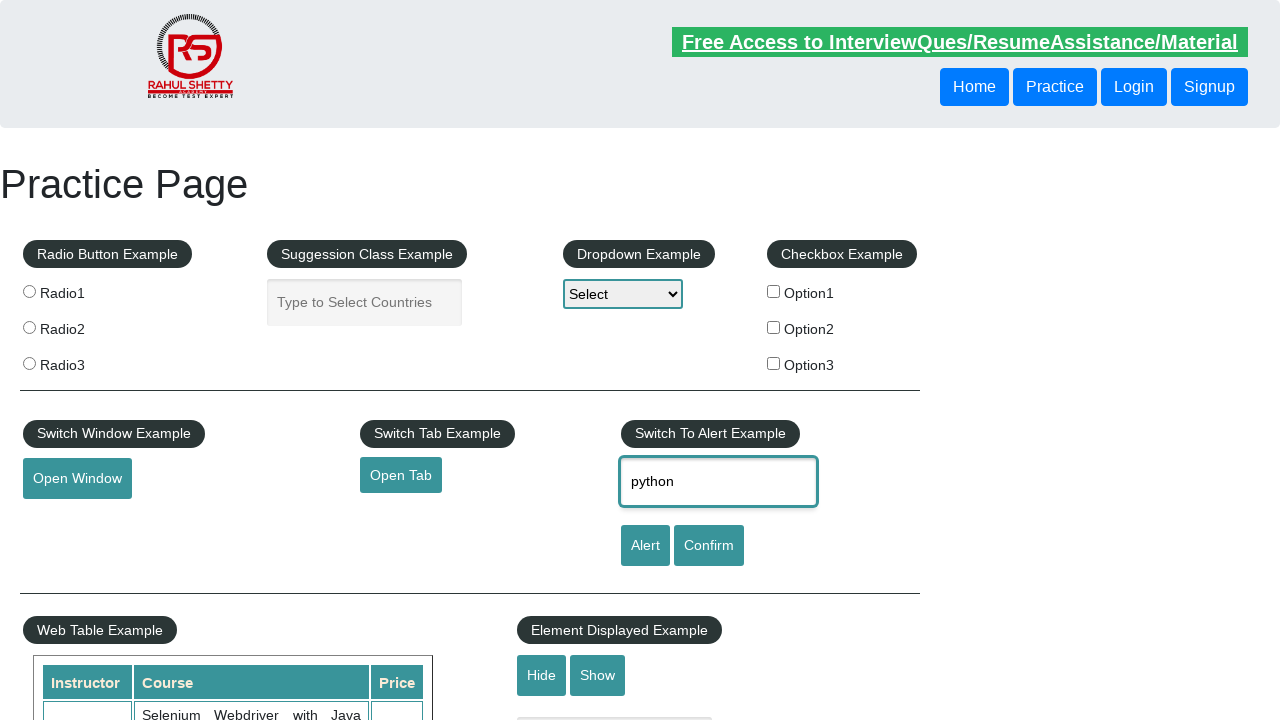

Set up dialog handler to dismiss next alert
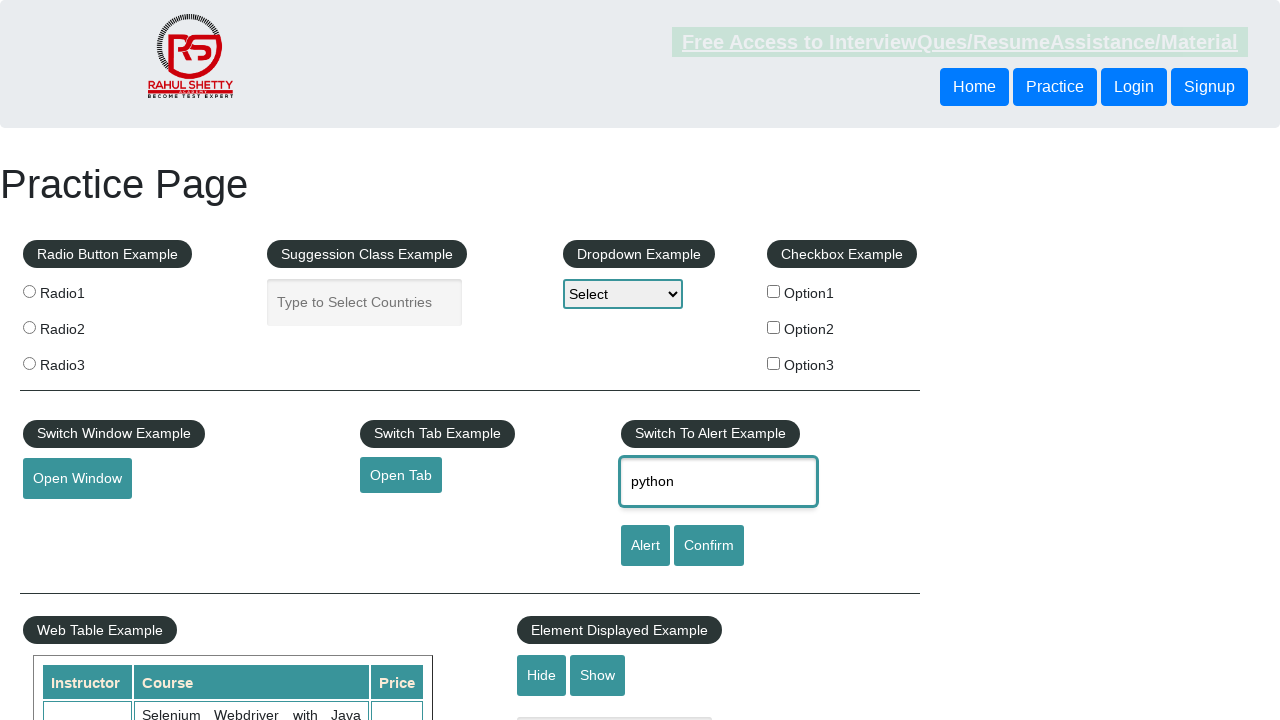

Clicked alert button to trigger second alert and dismissed it at (645, 546) on input#alertbtn
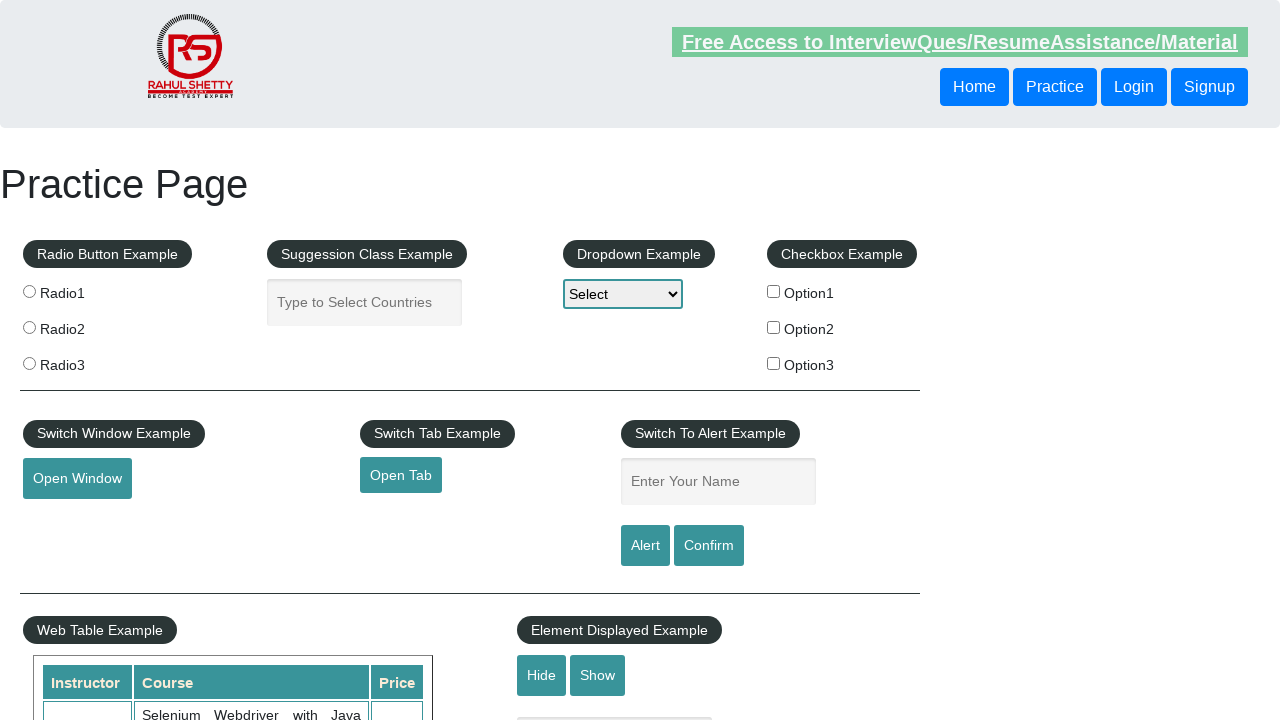

Waited for dialog handling to complete
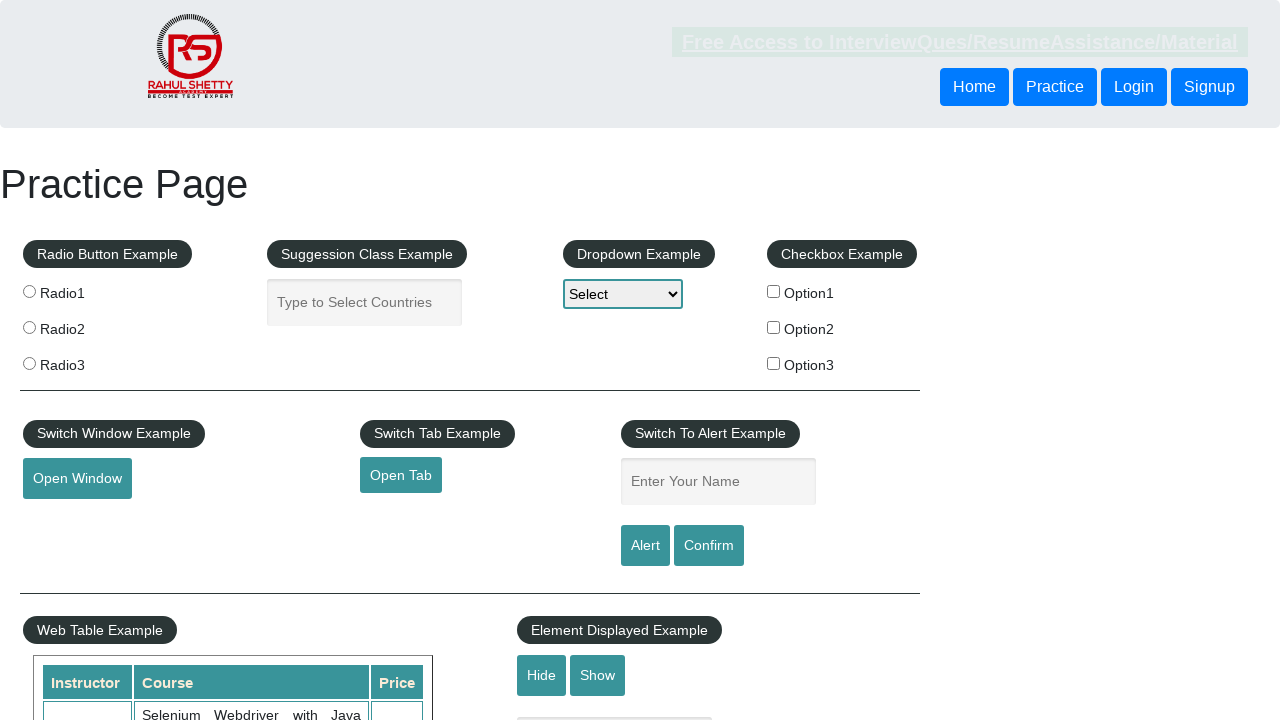

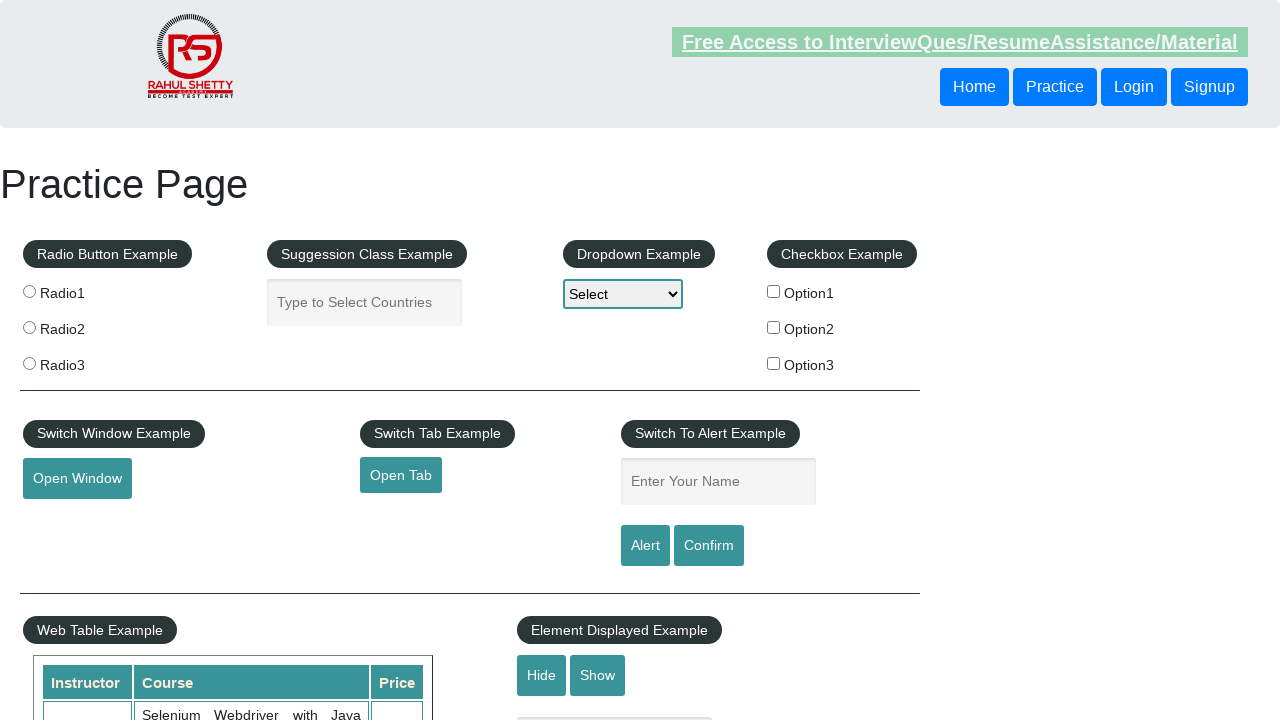